Tests left click functionality by clicking on the A/B Testing link

Starting URL: https://practice.cydeo.com/

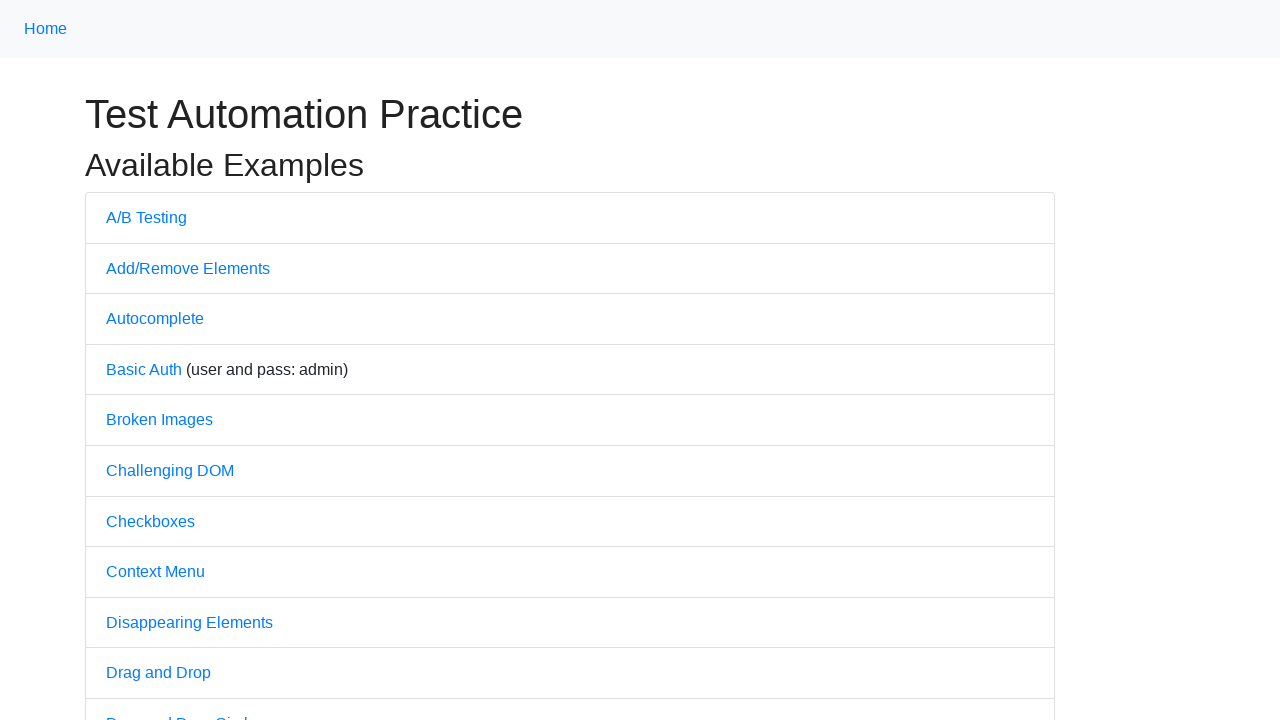

Clicked on the A/B Testing link at (146, 217) on text='A/B Testing'
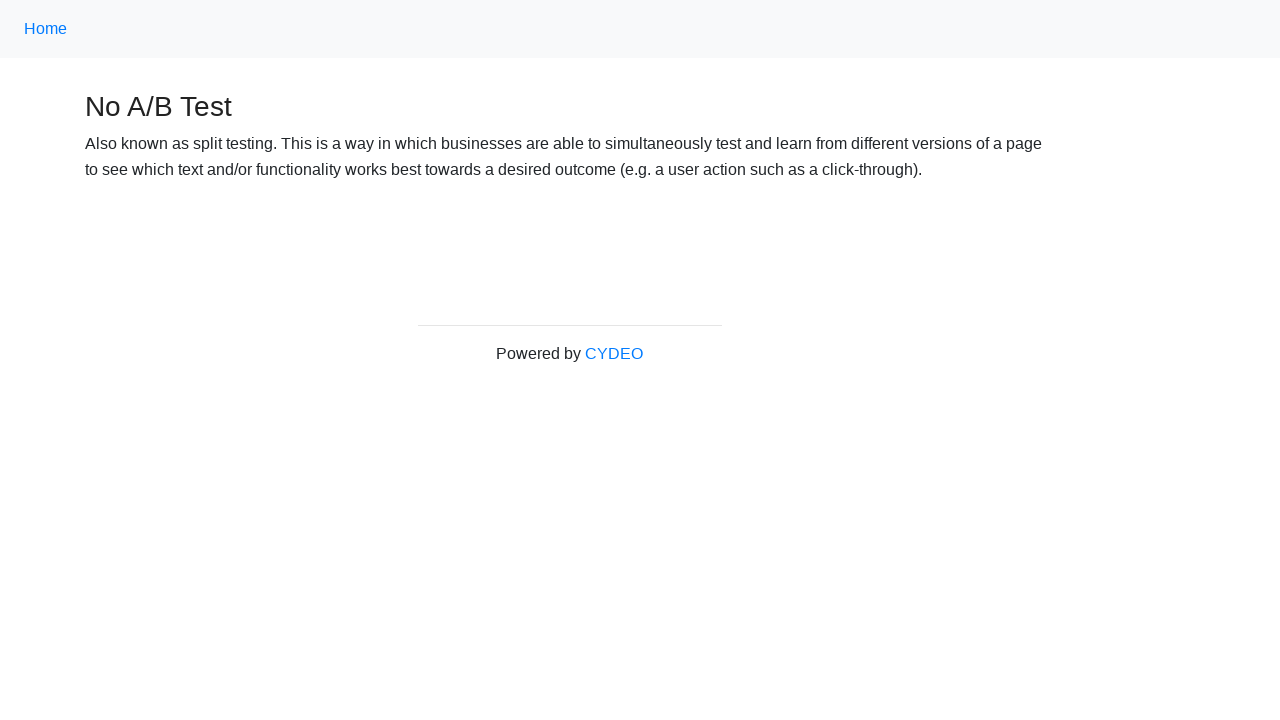

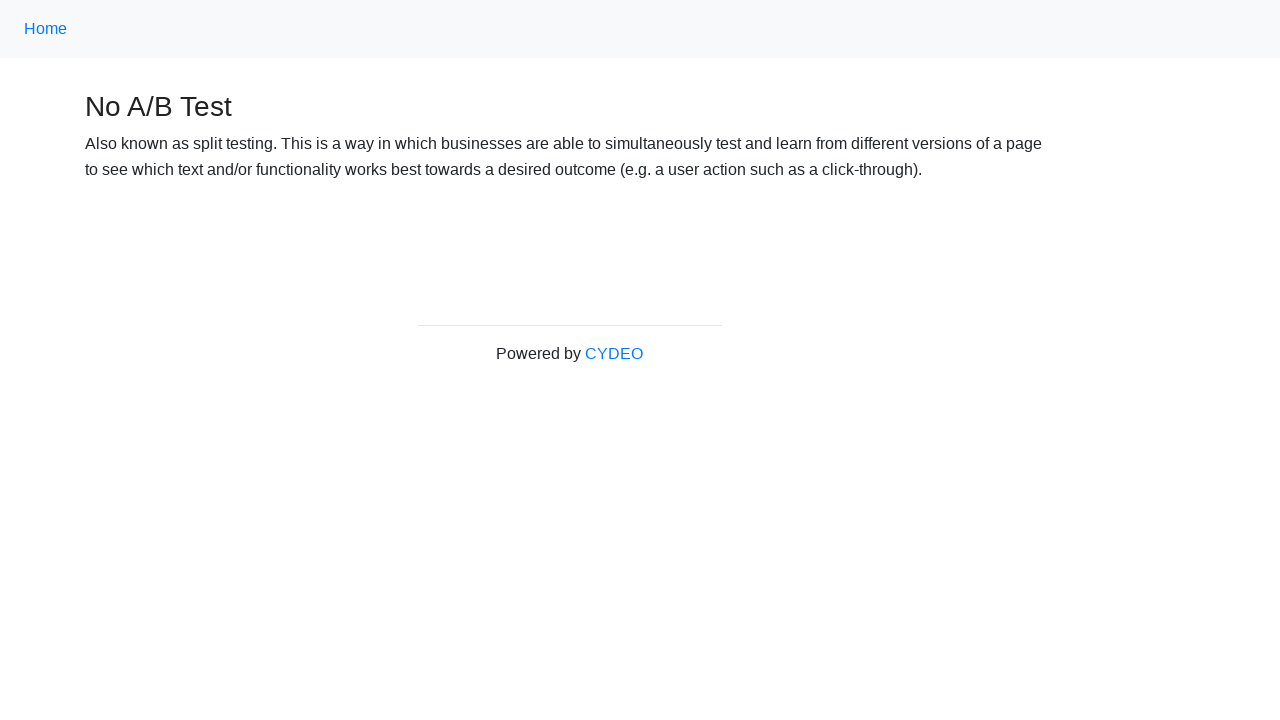